Simple test that navigates to a test automation website and waits briefly before closing

Starting URL: https://www.testotomasyonu.com

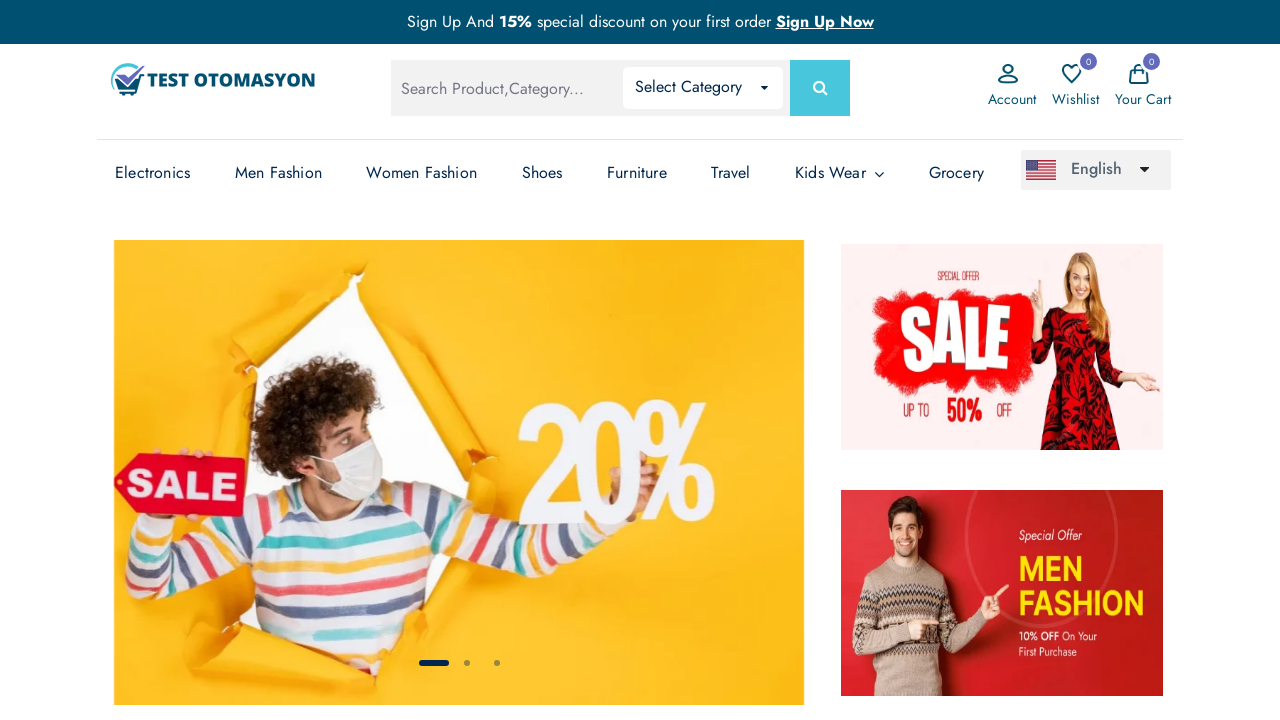

Waited for page to fully load (networkidle state)
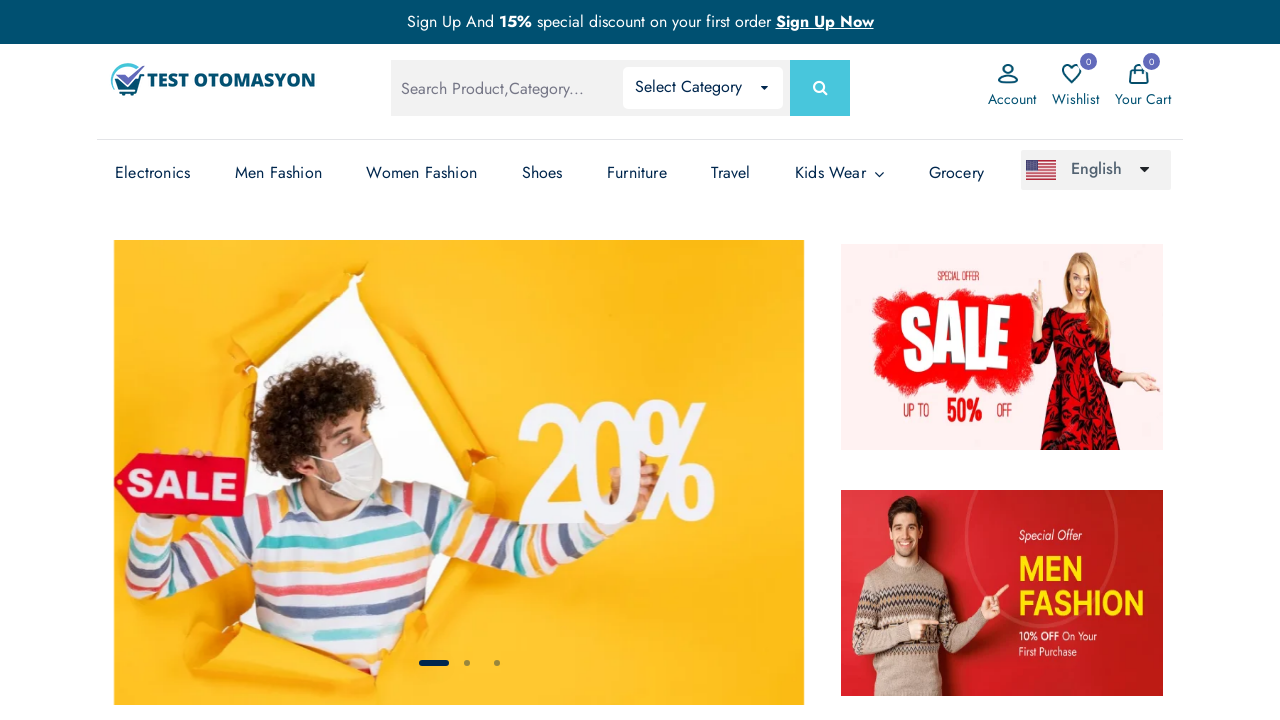

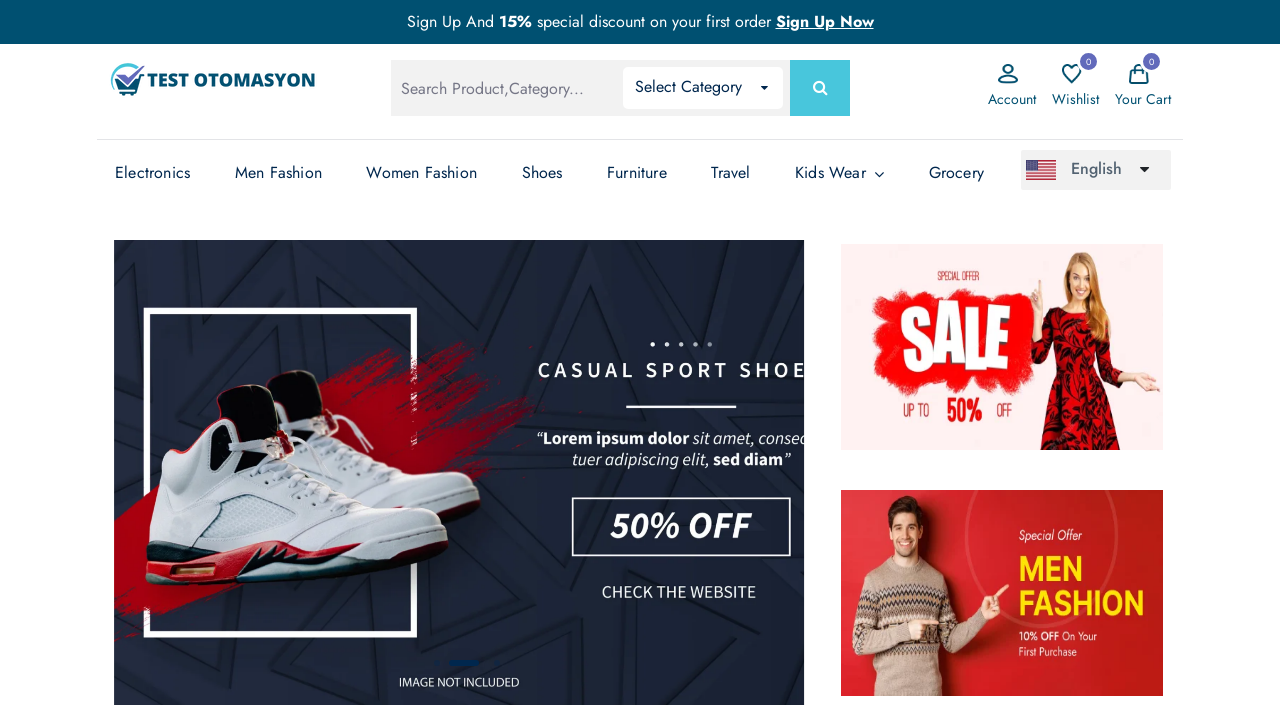